Tests train search functionality on the Indian Railways website by entering source and destination stations, disabling date selection, and verifying that train results are displayed in the table

Starting URL: https://erail.in/

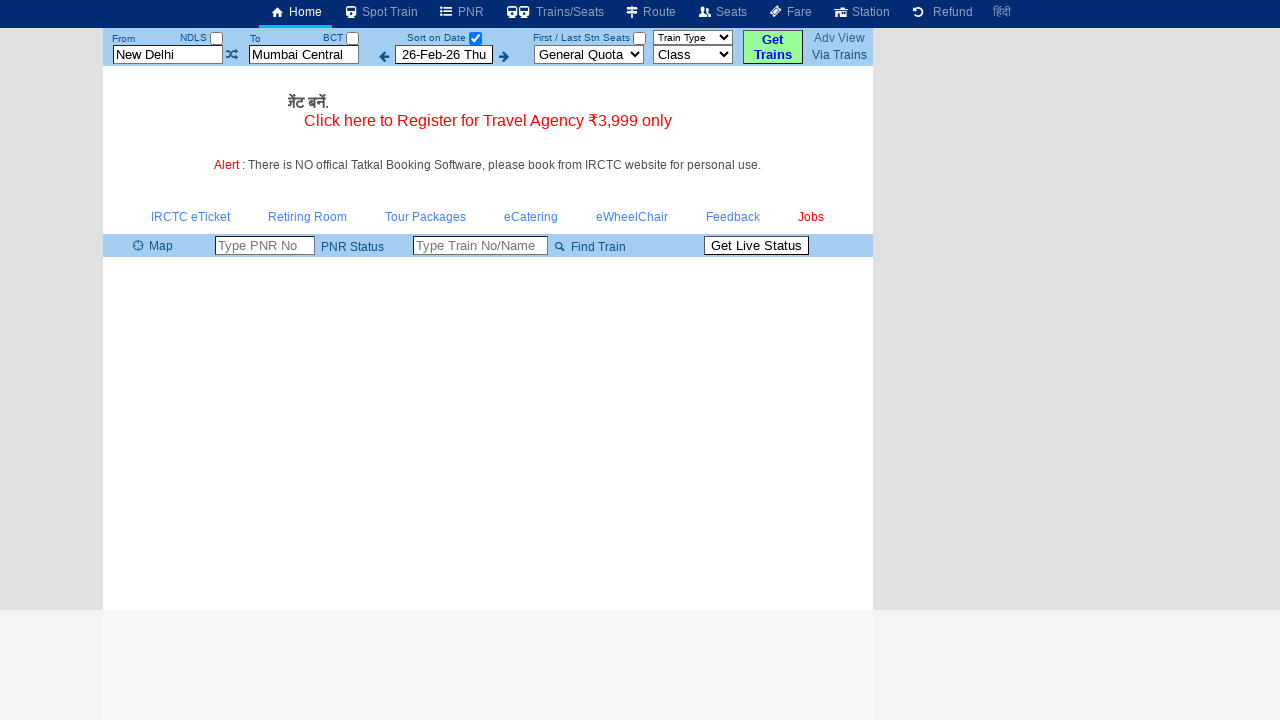

Cleared 'From' station field on #txtStationFrom
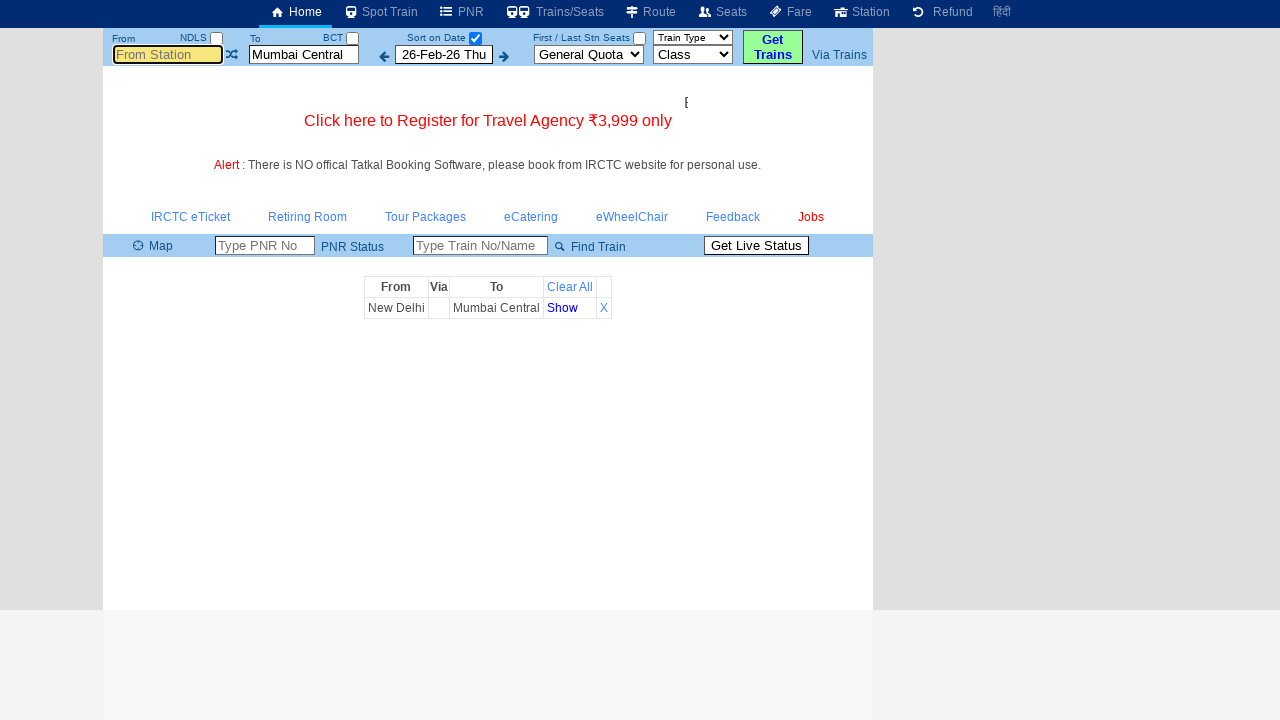

Filled 'From' station field with 'MAS' (Chennai Central) on #txtStationFrom
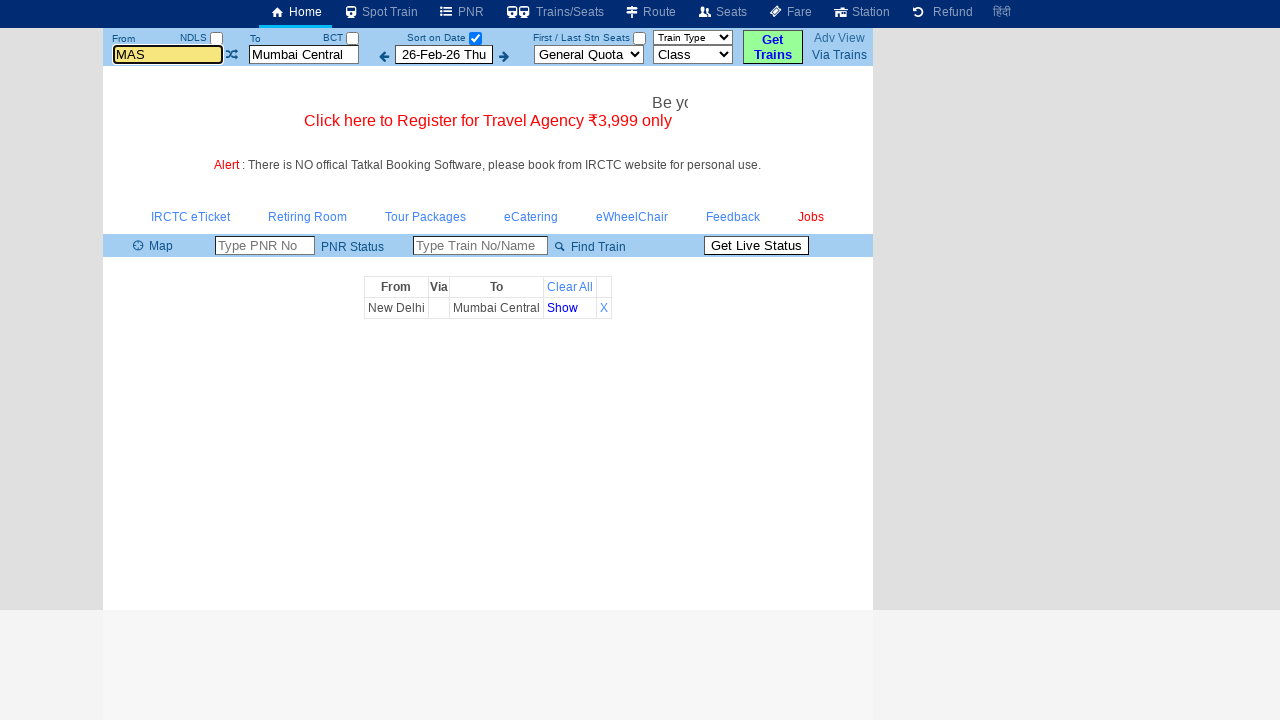

Pressed Tab to move to next field on #txtStationFrom
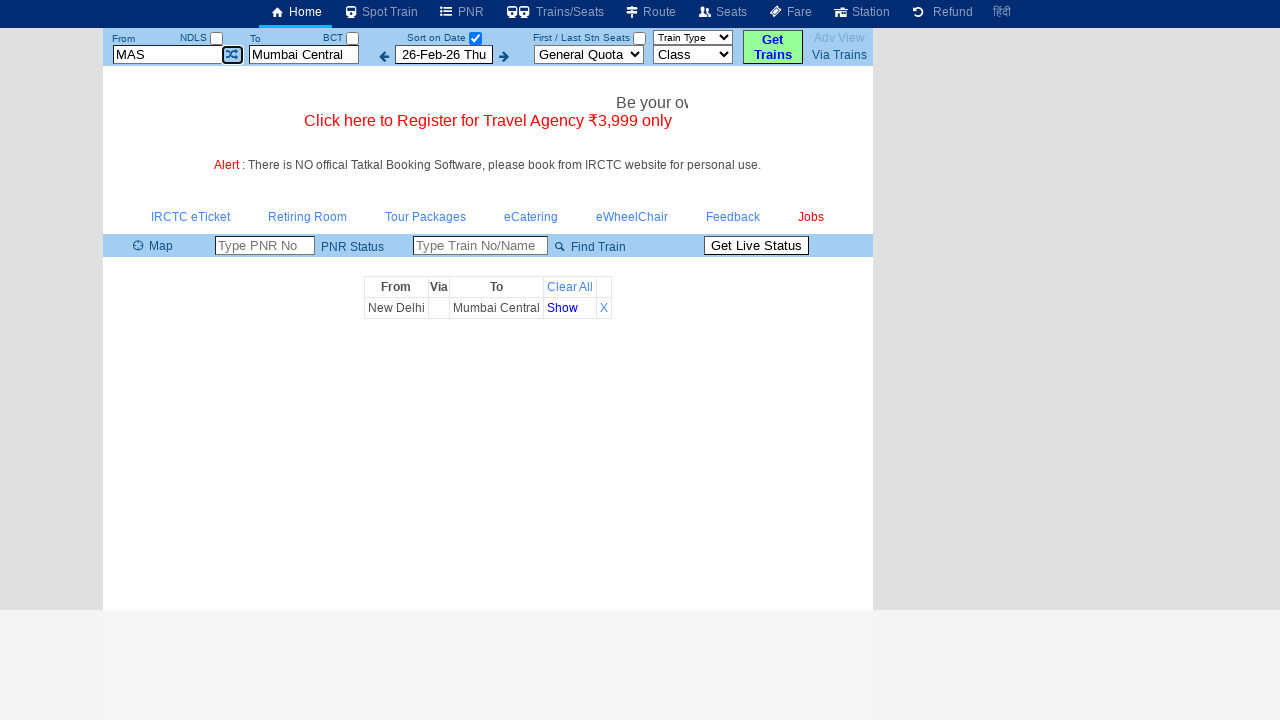

Cleared 'To' station field on #txtStationTo
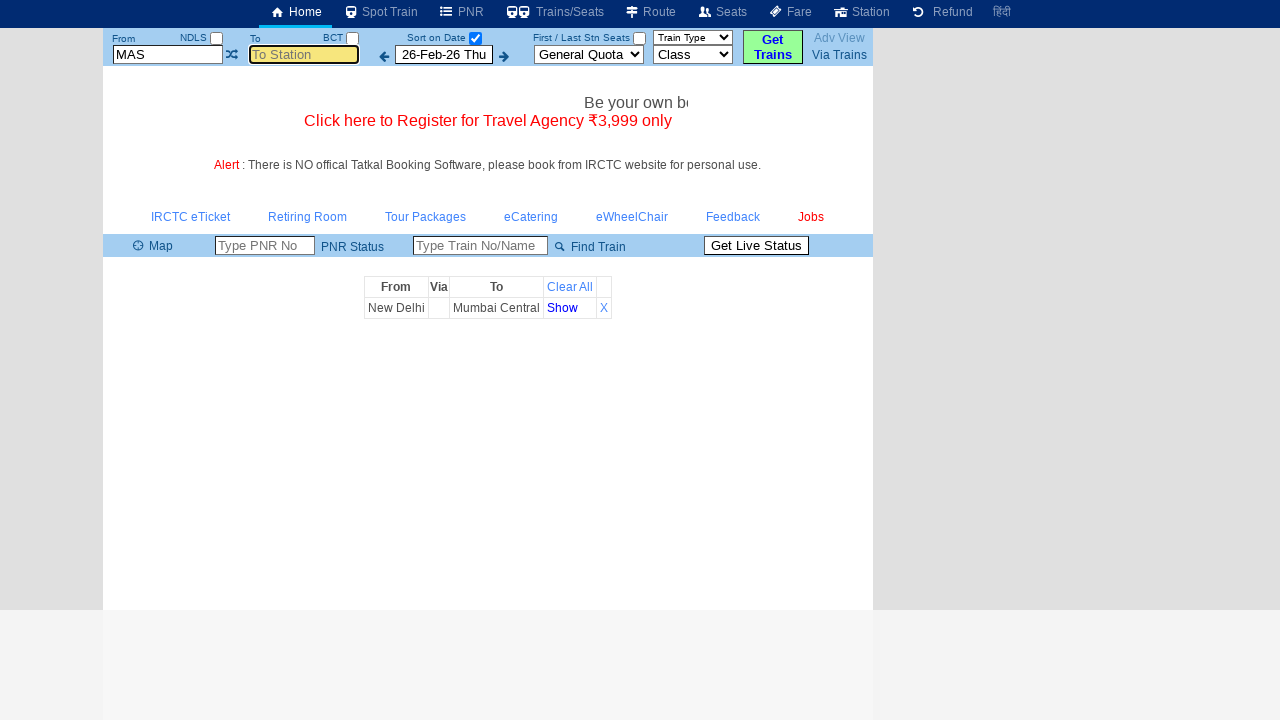

Filled 'To' station field with 'MDU' (Madurai) on #txtStationTo
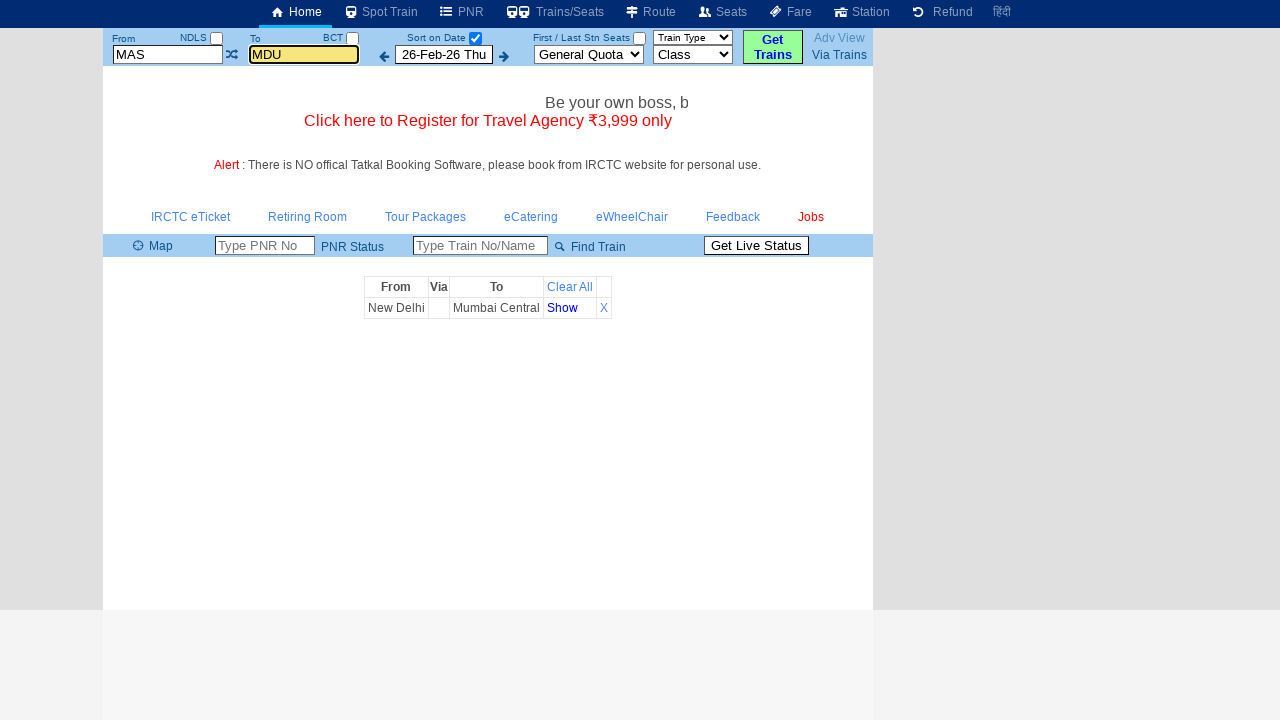

Pressed Tab to move to next field on #txtStationTo
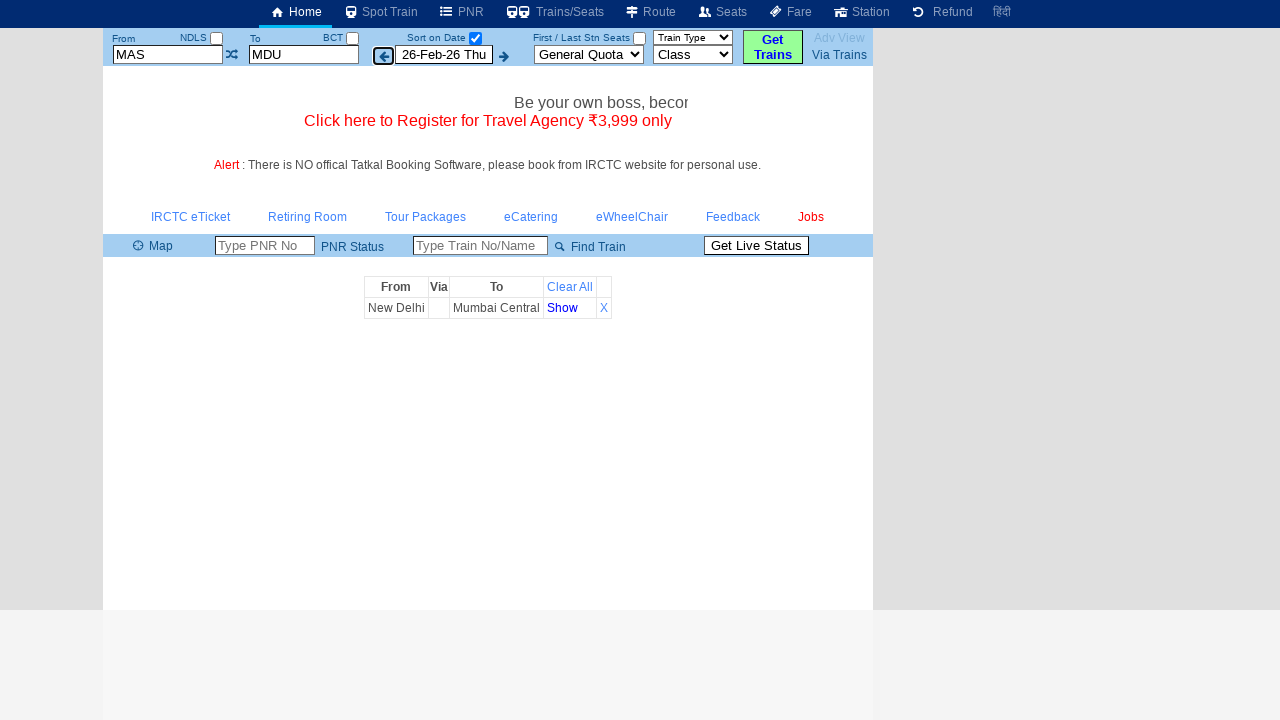

Unchecked 'Select Date Only' checkbox to retrieve all trains at (475, 38) on #chkSelectDateOnly
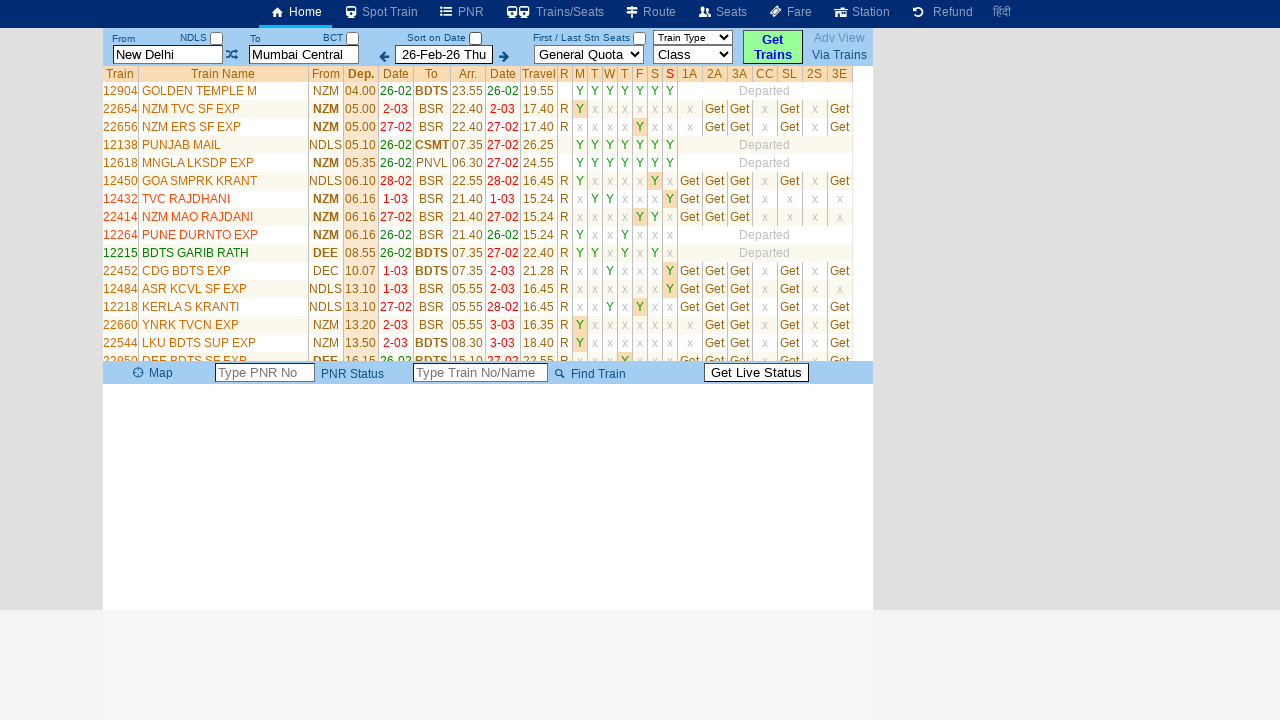

Waited 5 seconds for train results to load
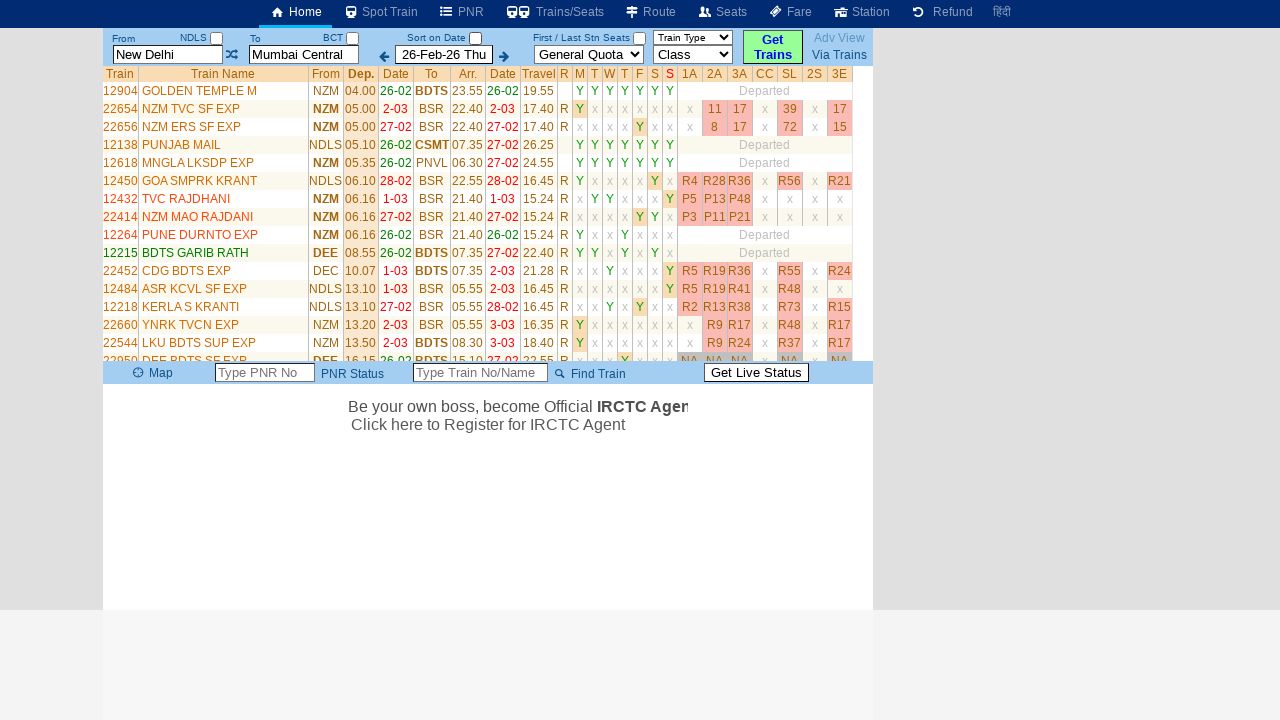

Train results table loaded and is visible
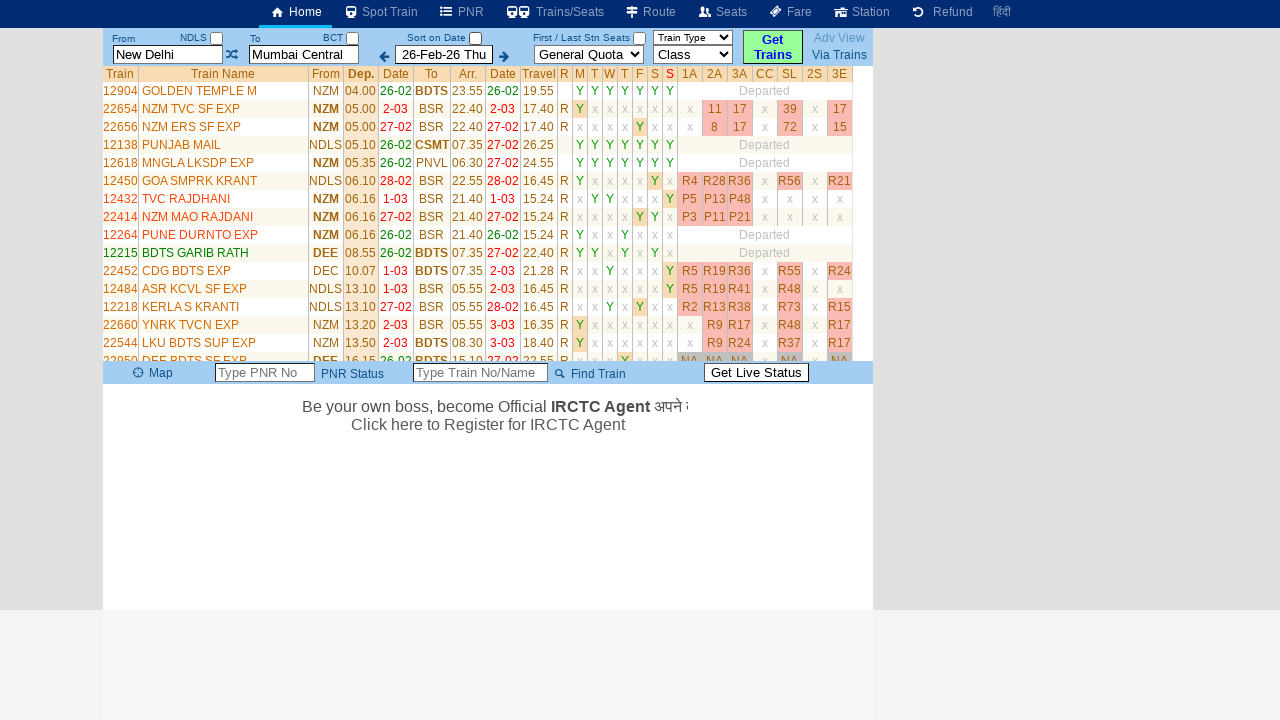

Retrieved 34 train elements from results table
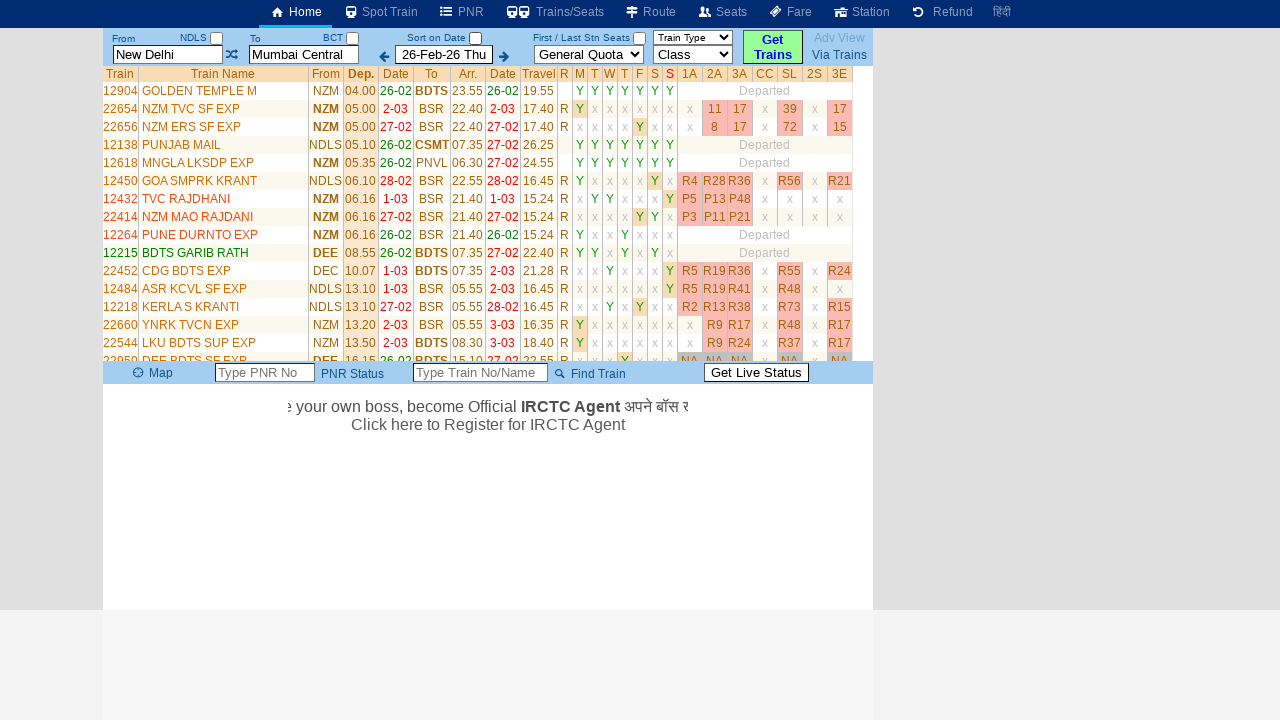

Verified that train results contain at least one train
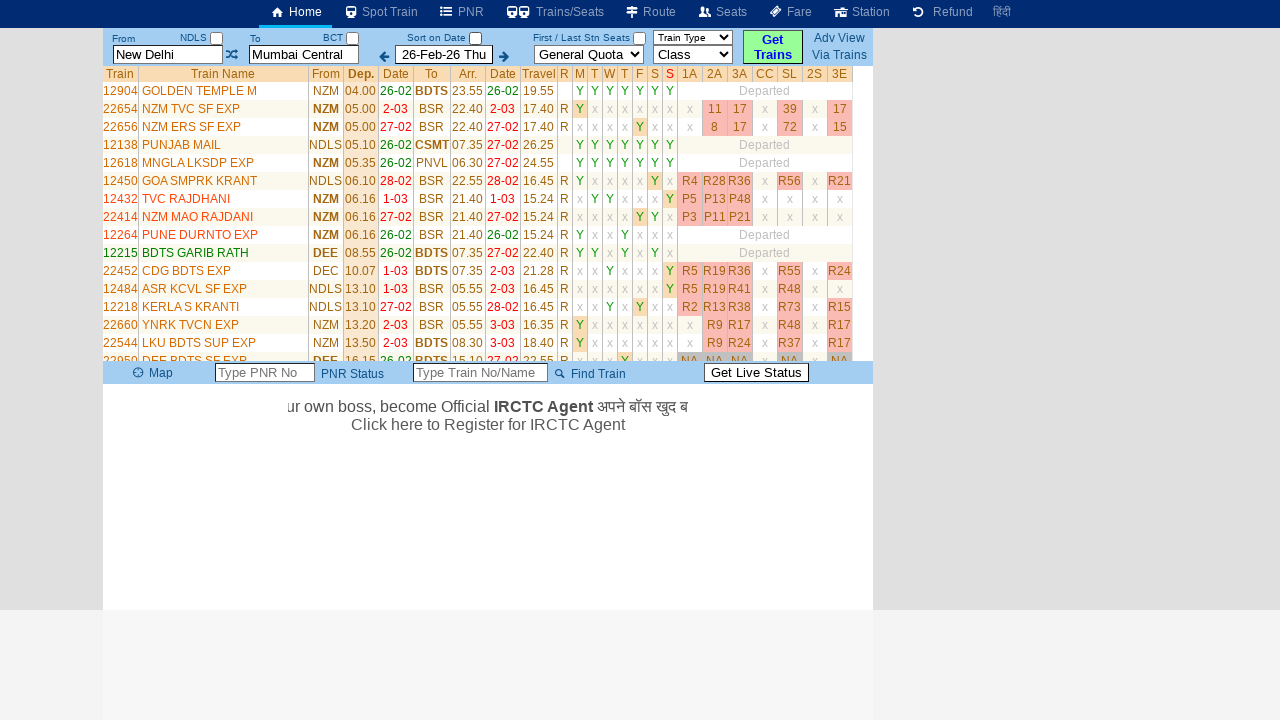

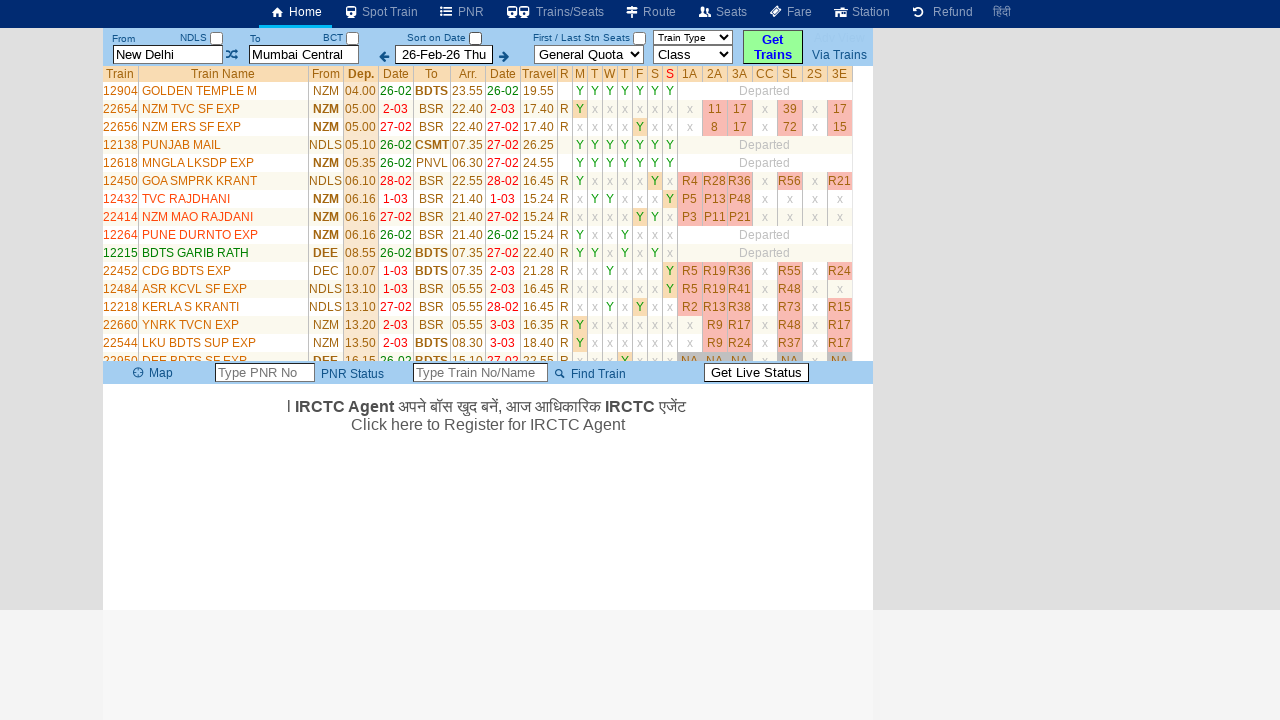